Tests infinite scroll functionality by scrolling down the page multiple times

Starting URL: https://the-internet.herokuapp.com/infinite_scroll

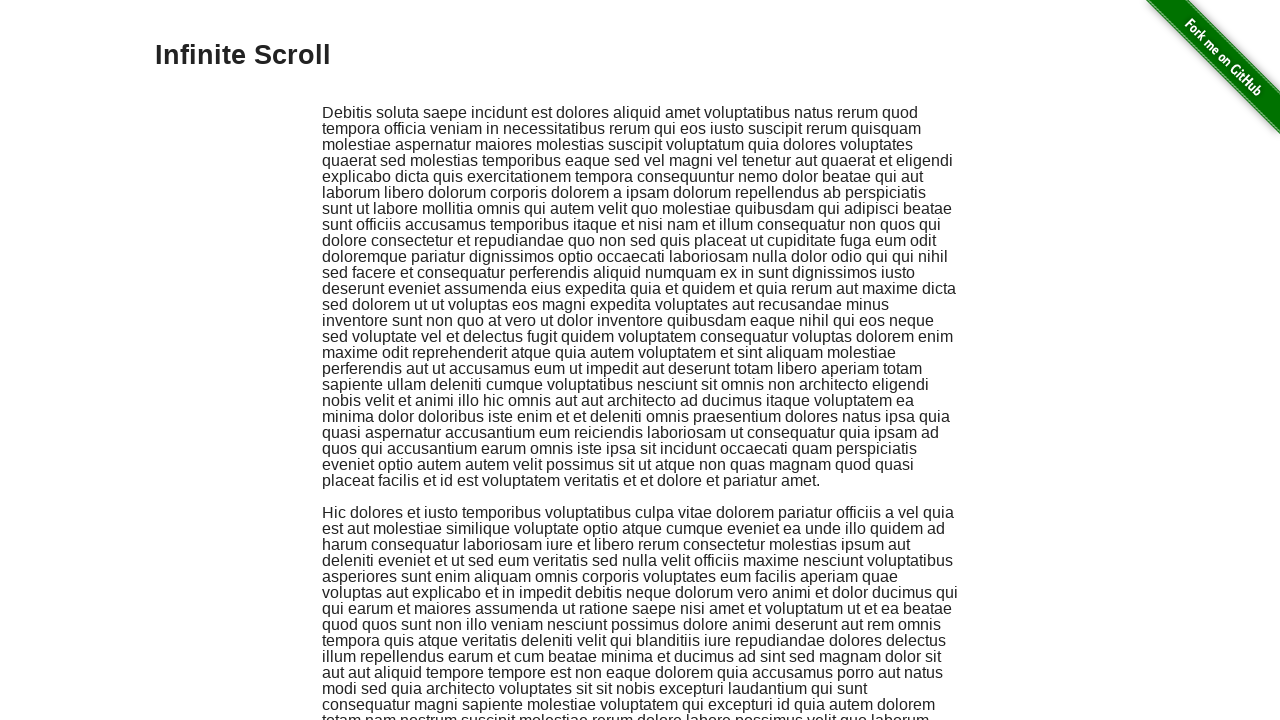

Navigated to infinite scroll page
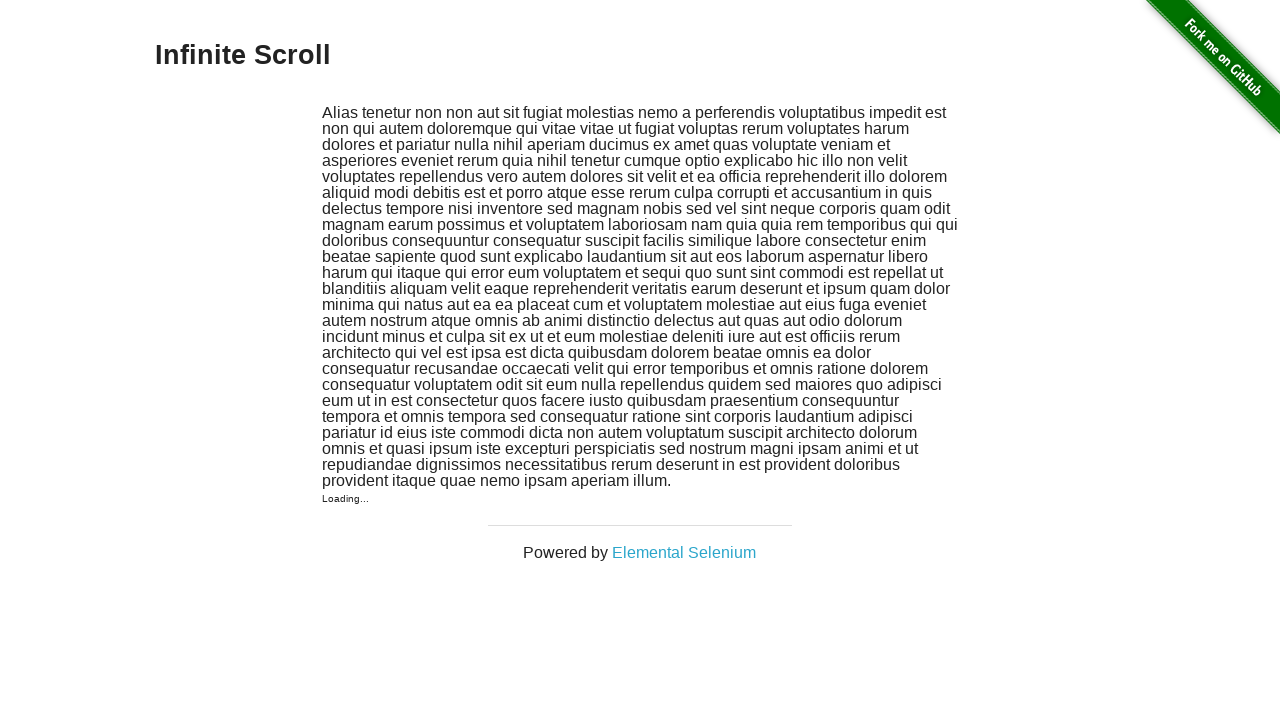

Scrolled down the page
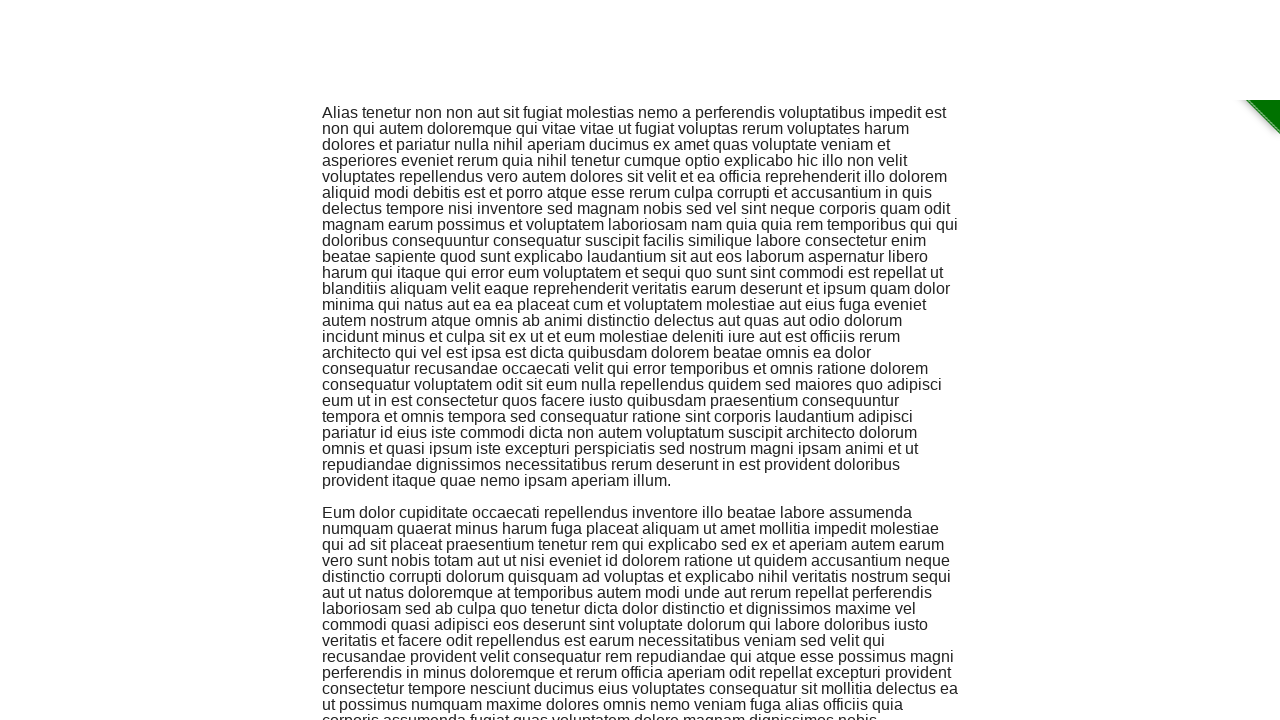

Waited for new content to load after scroll
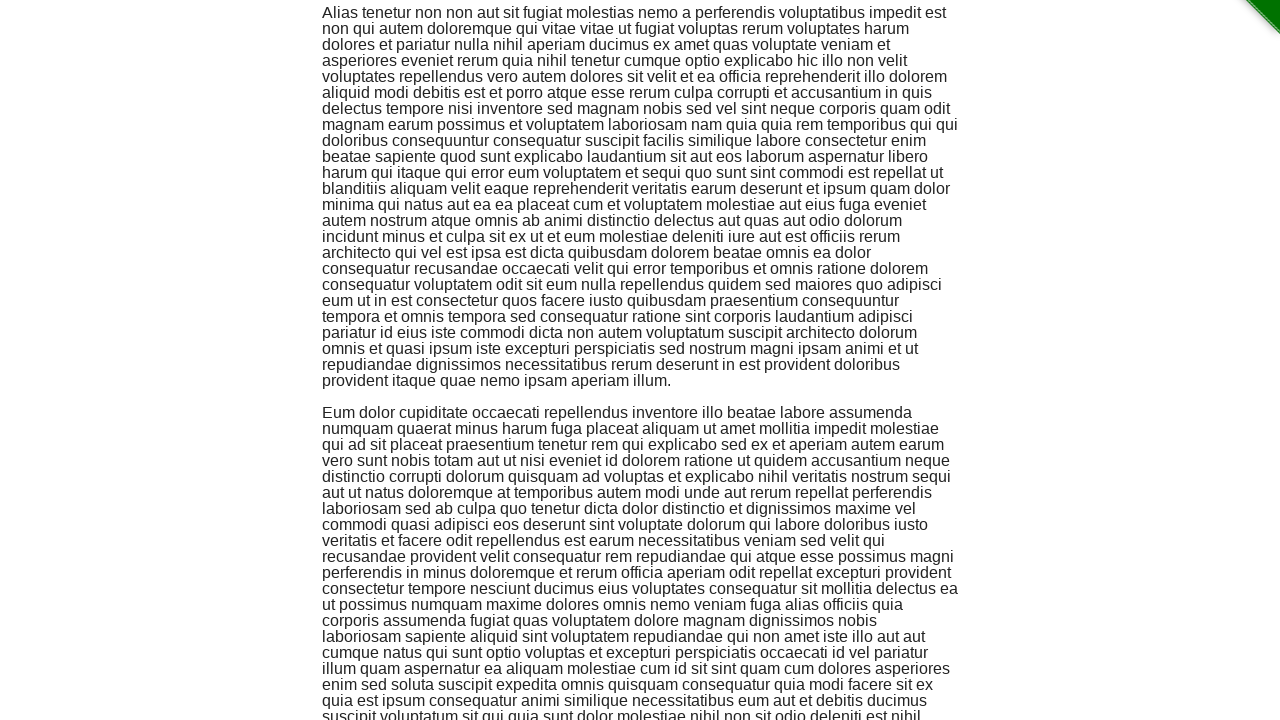

Scrolled down the page
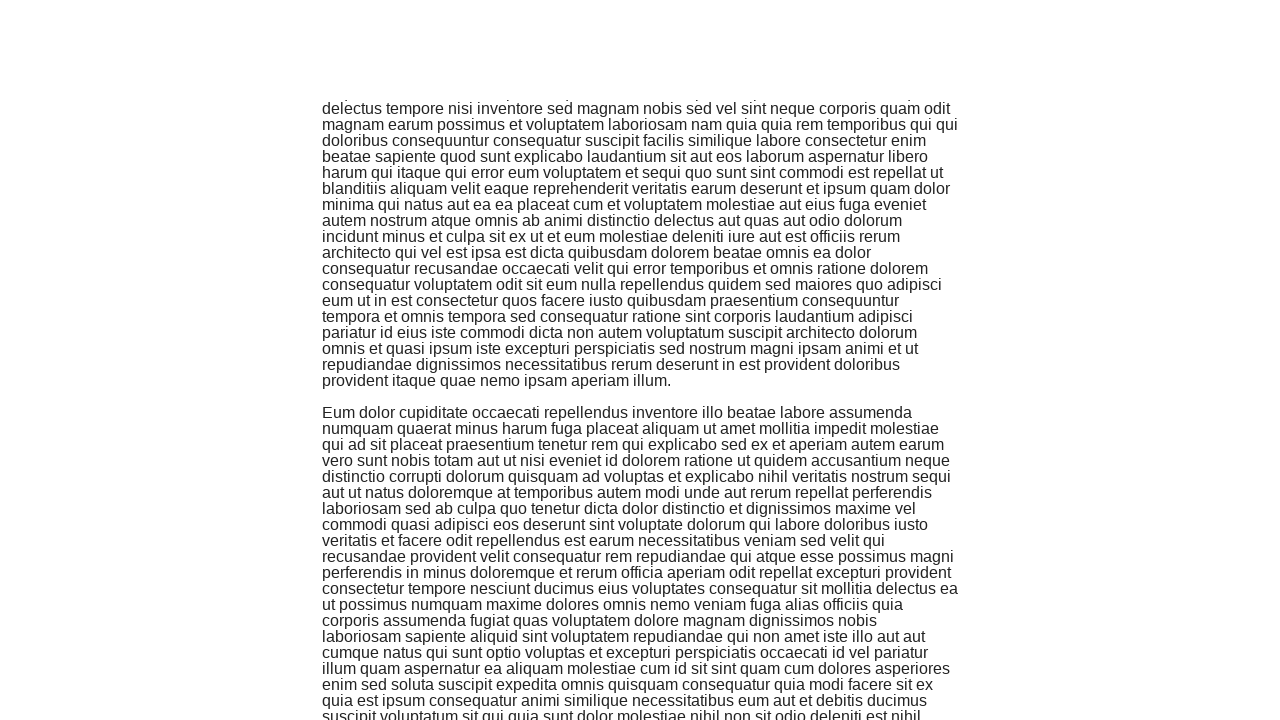

Waited for new content to load after scroll
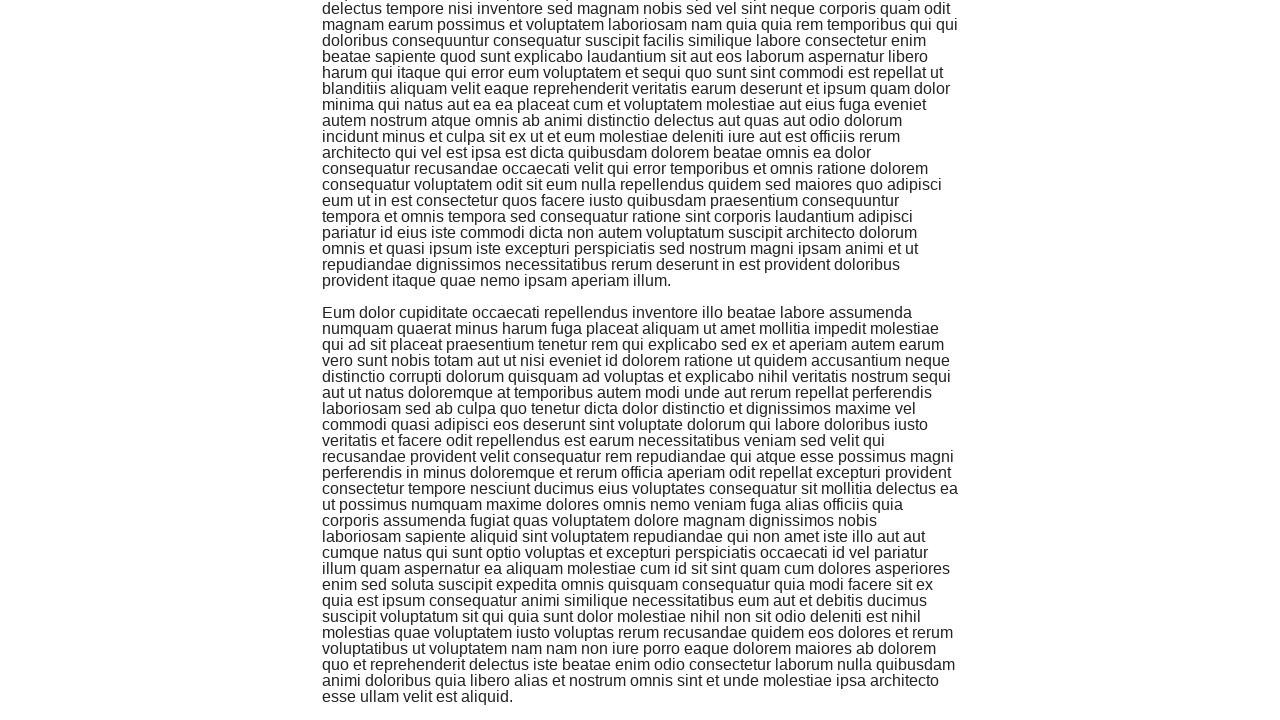

Scrolled down the page
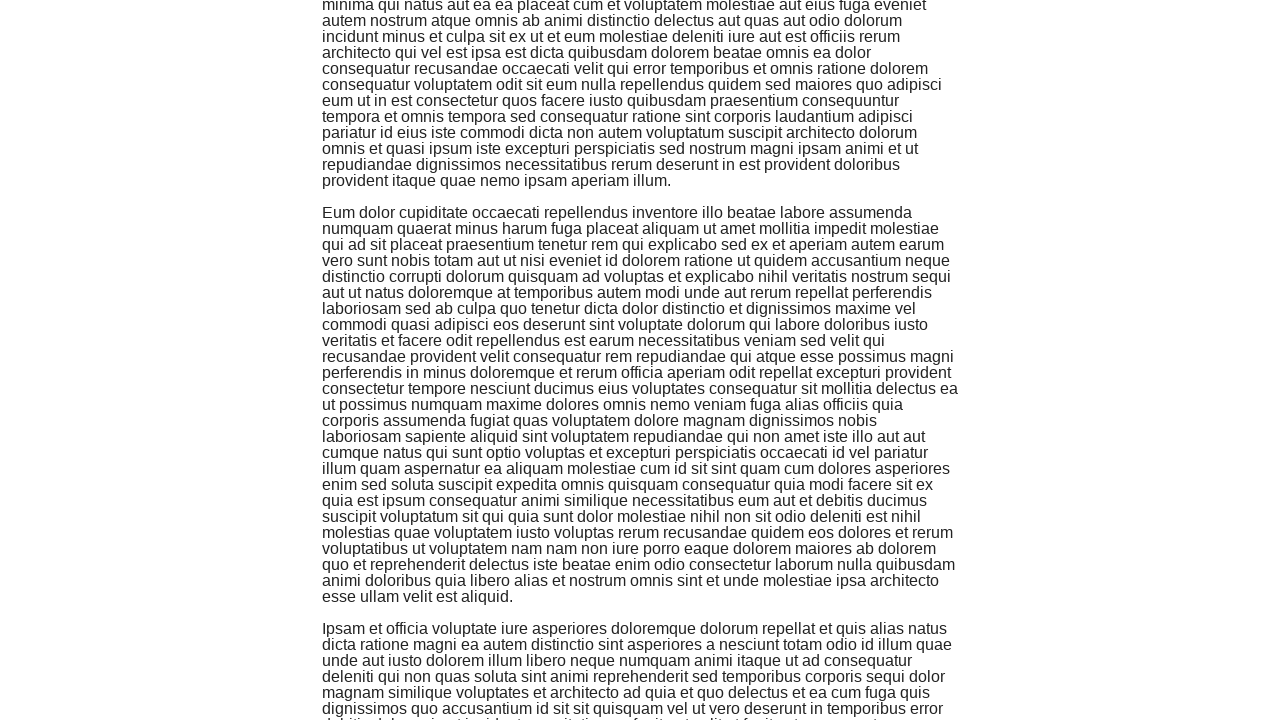

Waited for new content to load after scroll
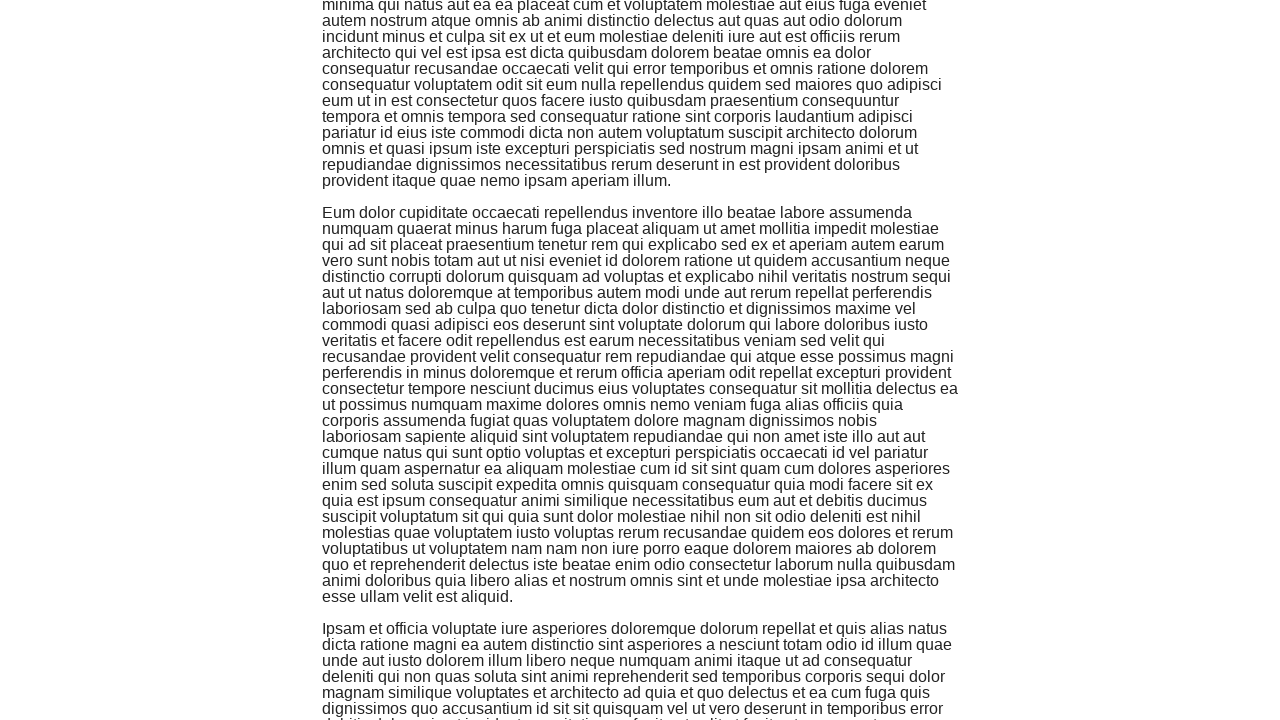

Scrolled down the page
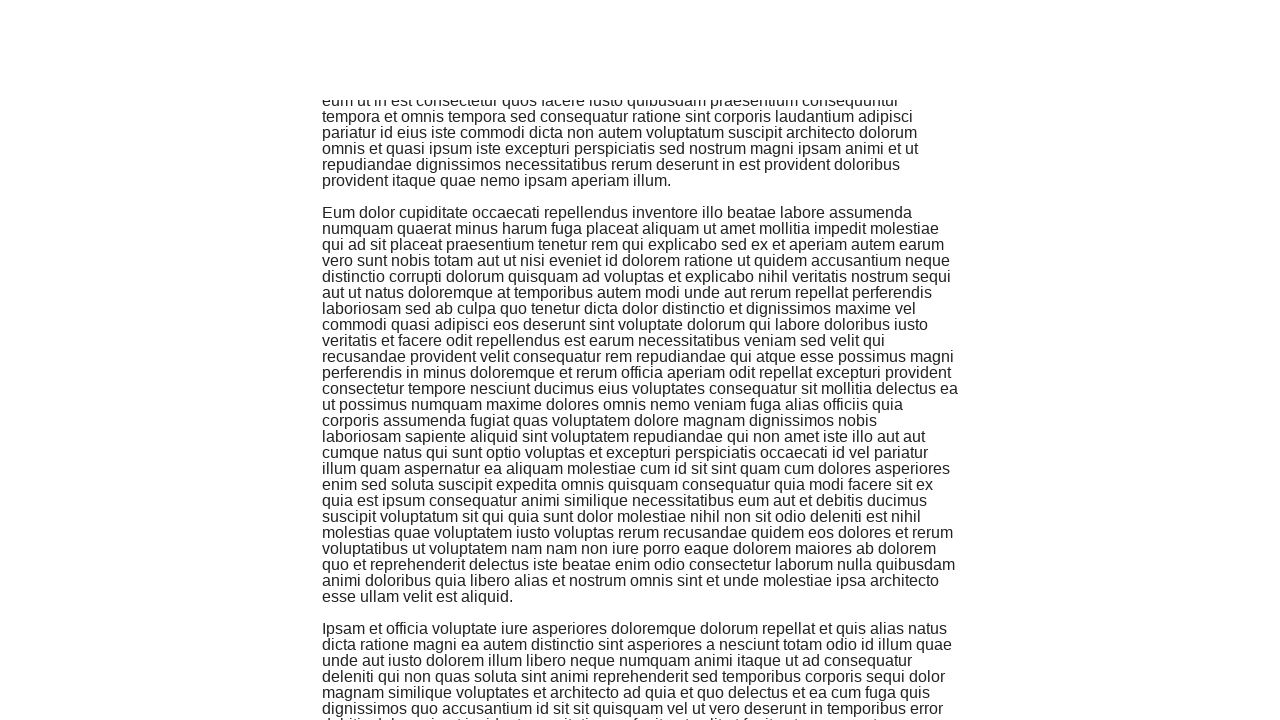

Waited for new content to load after scroll
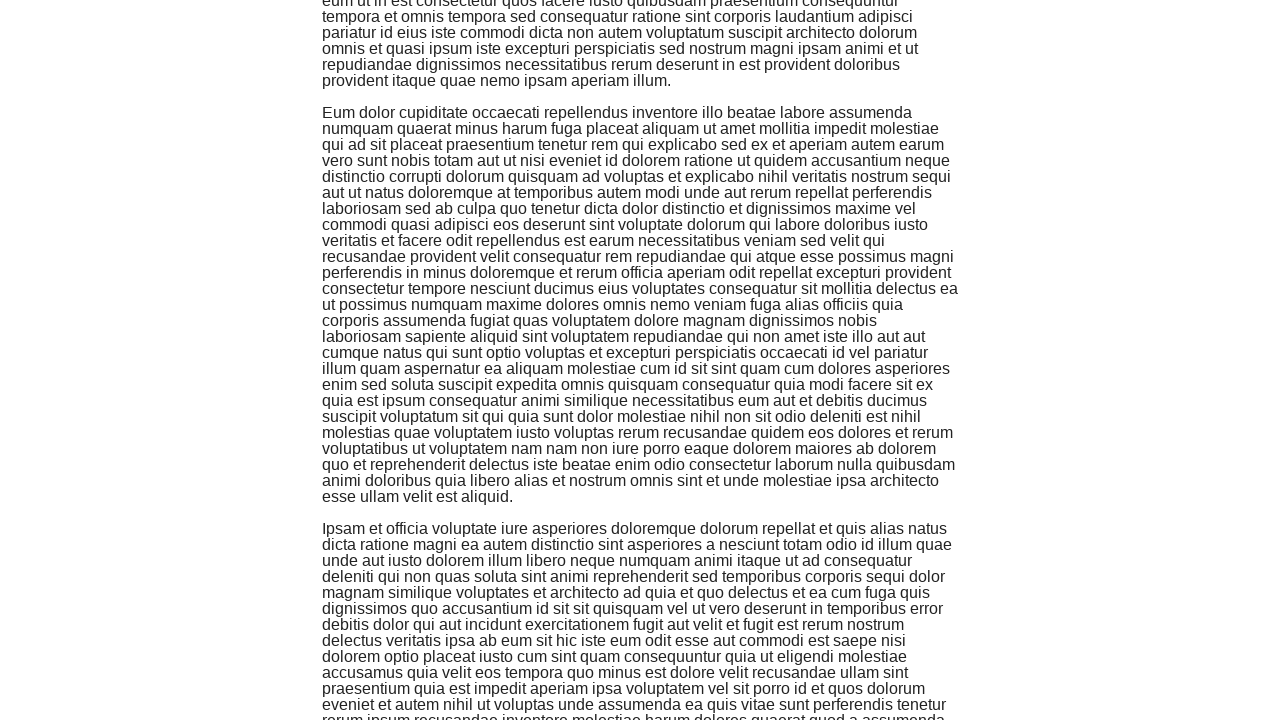

Scrolled down the page
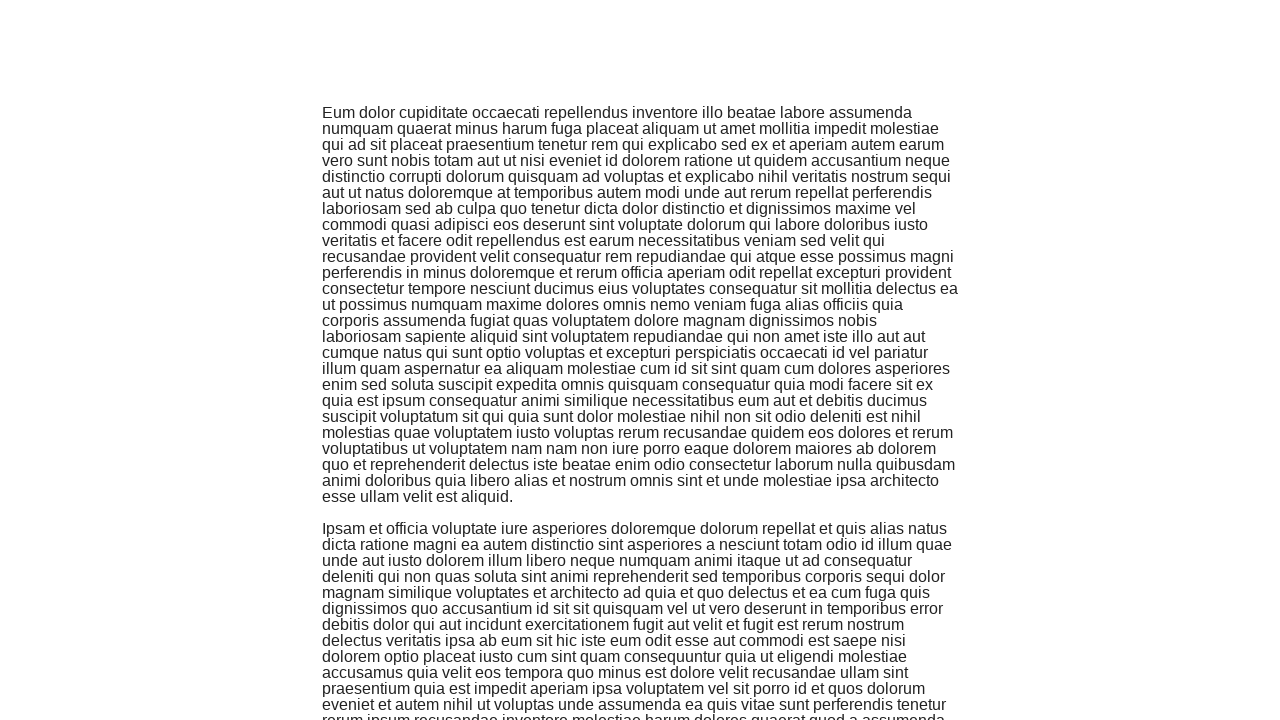

Waited for new content to load after scroll
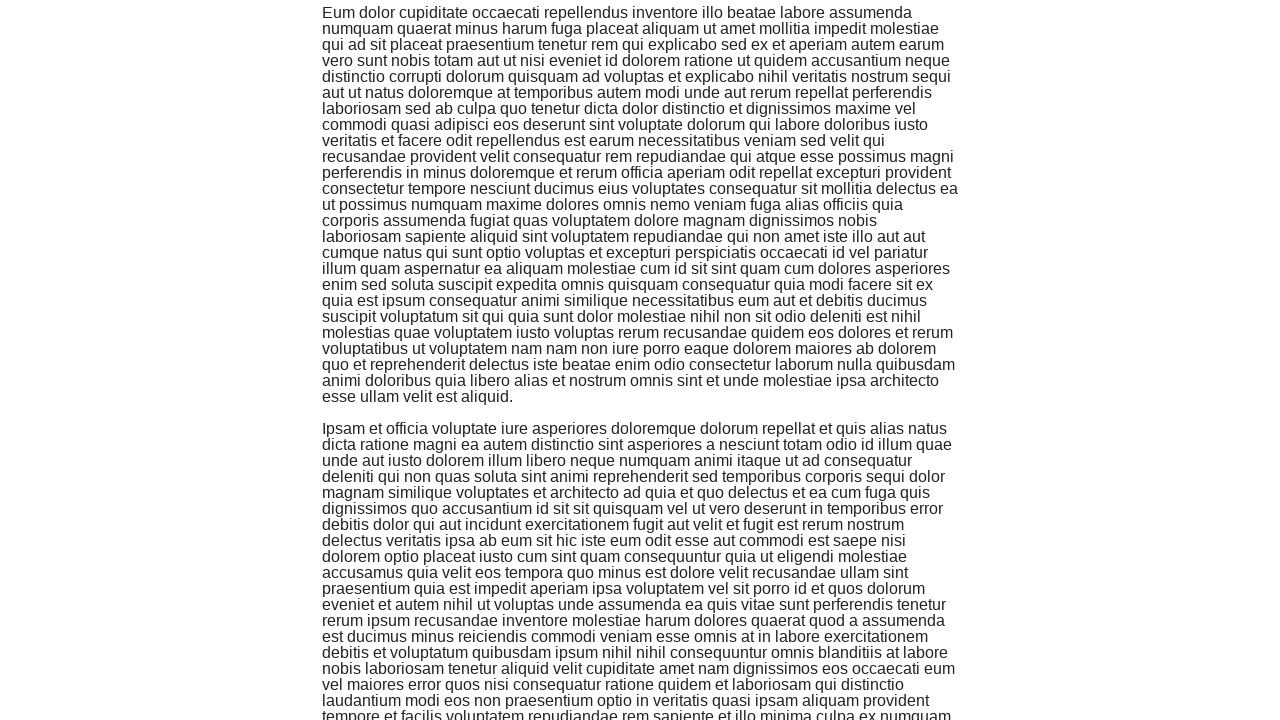

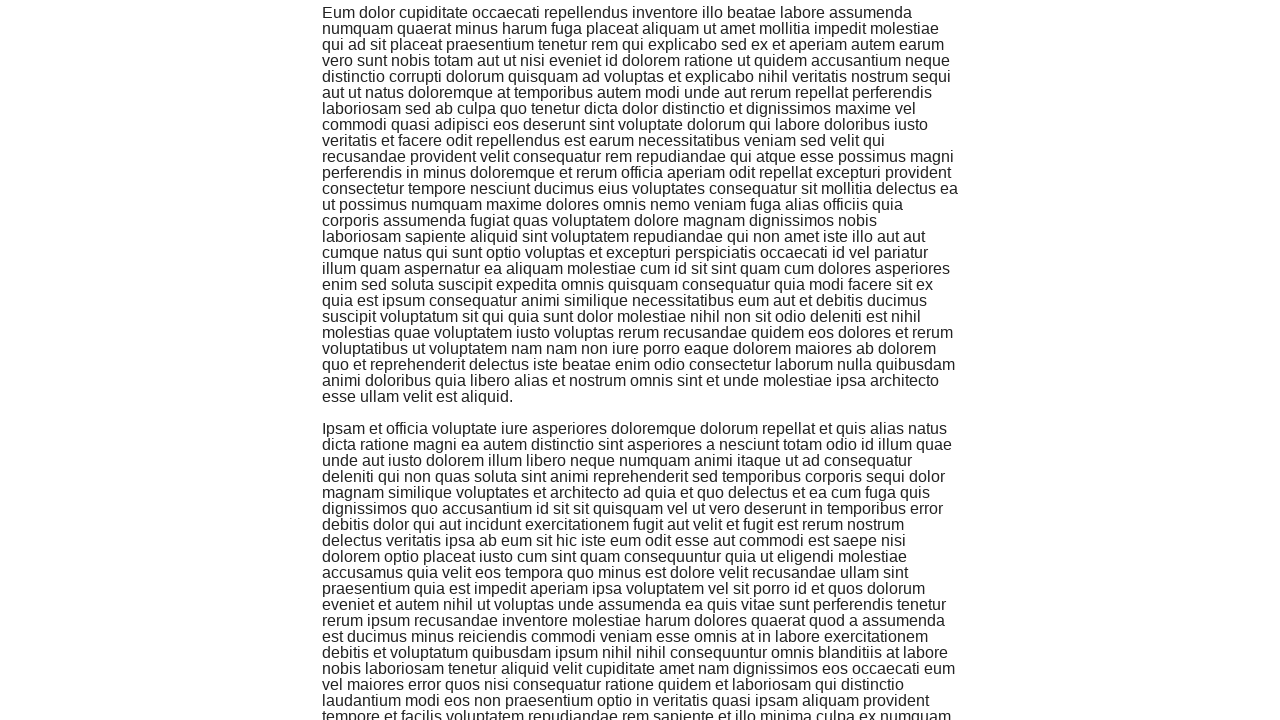